Tests window handling functionality by opening a new window and interacting with form fields in the child window

Starting URL: https://www.hyrtutorials.com/p/window-handles-practice.html

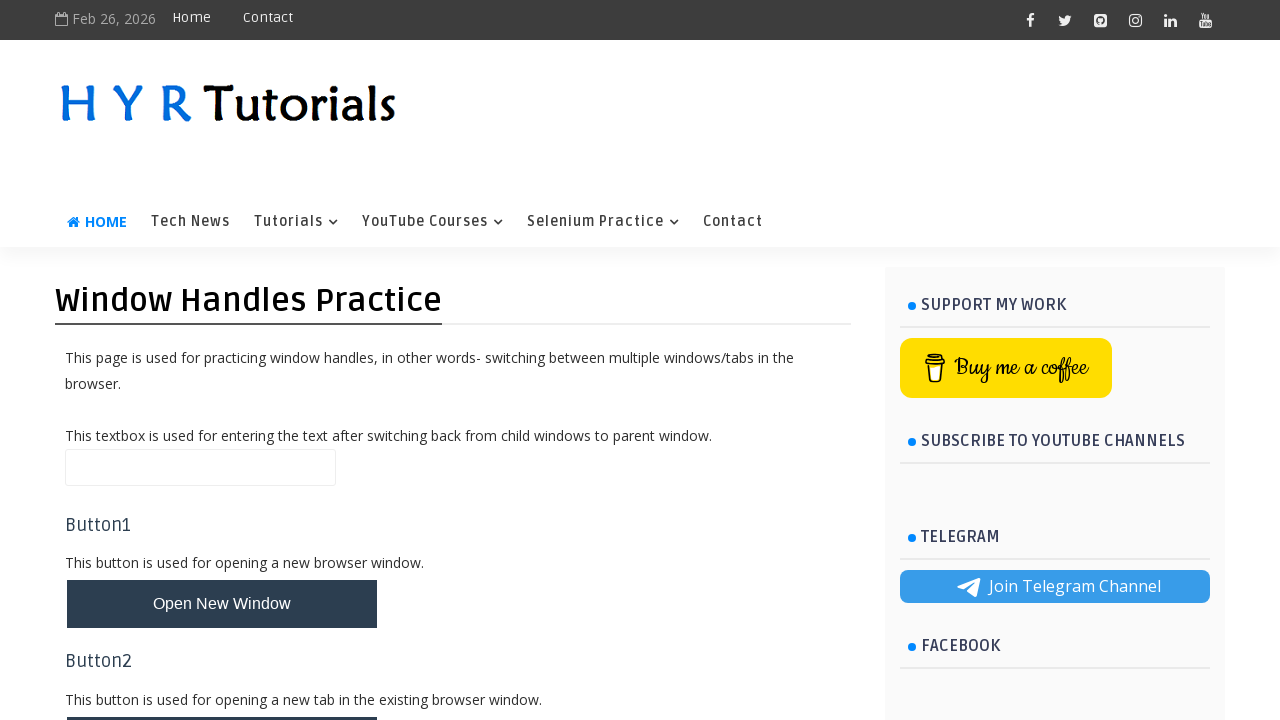

Clicked button to open new window at (222, 604) on #newWindowBtn
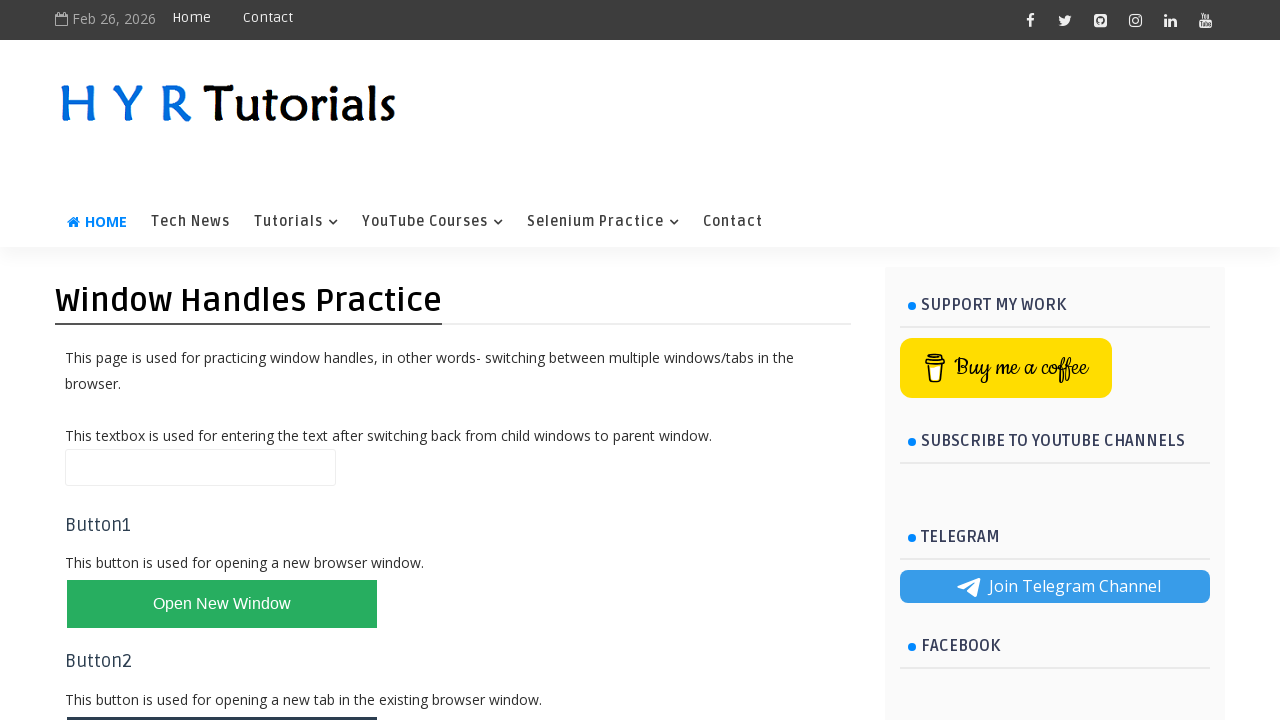

New window opened and captured
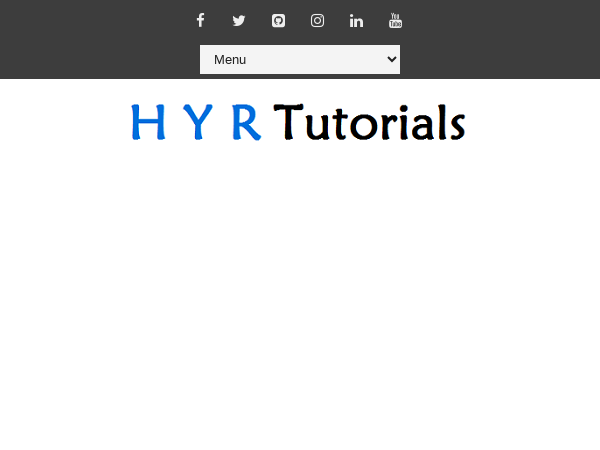

New window page fully loaded
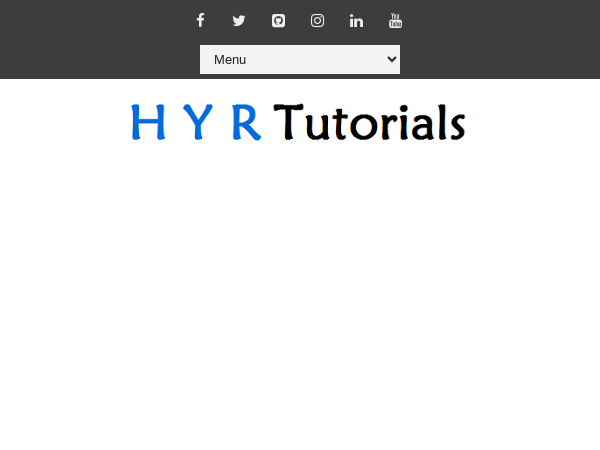

Filled firstName field with 'testname123' in new window on #firstName
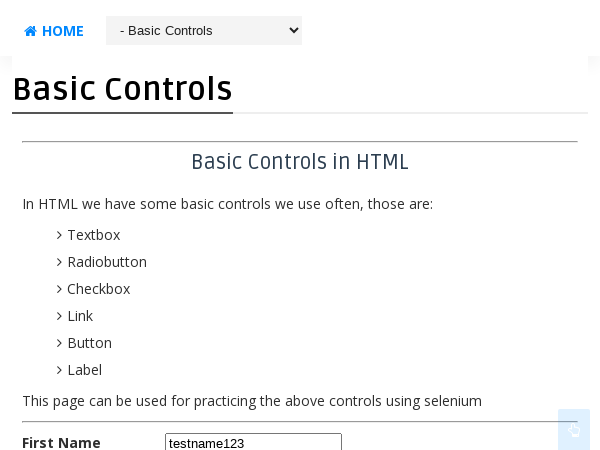

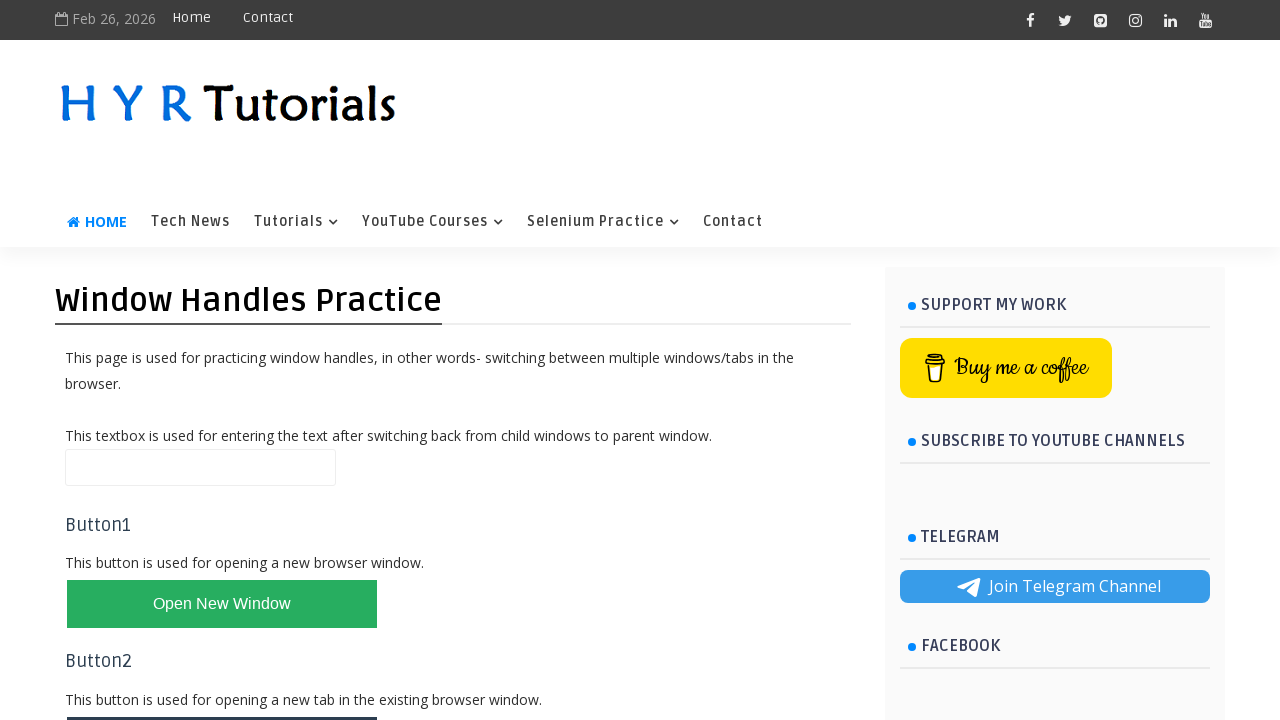